Tests the Add/Remove Elements page by clicking the "Add Element" button multiple times to create new elements, validating the count, and then deleting elements while verifying the remaining count decreases correctly.

Starting URL: https://the-internet.herokuapp.com/add_remove_elements/

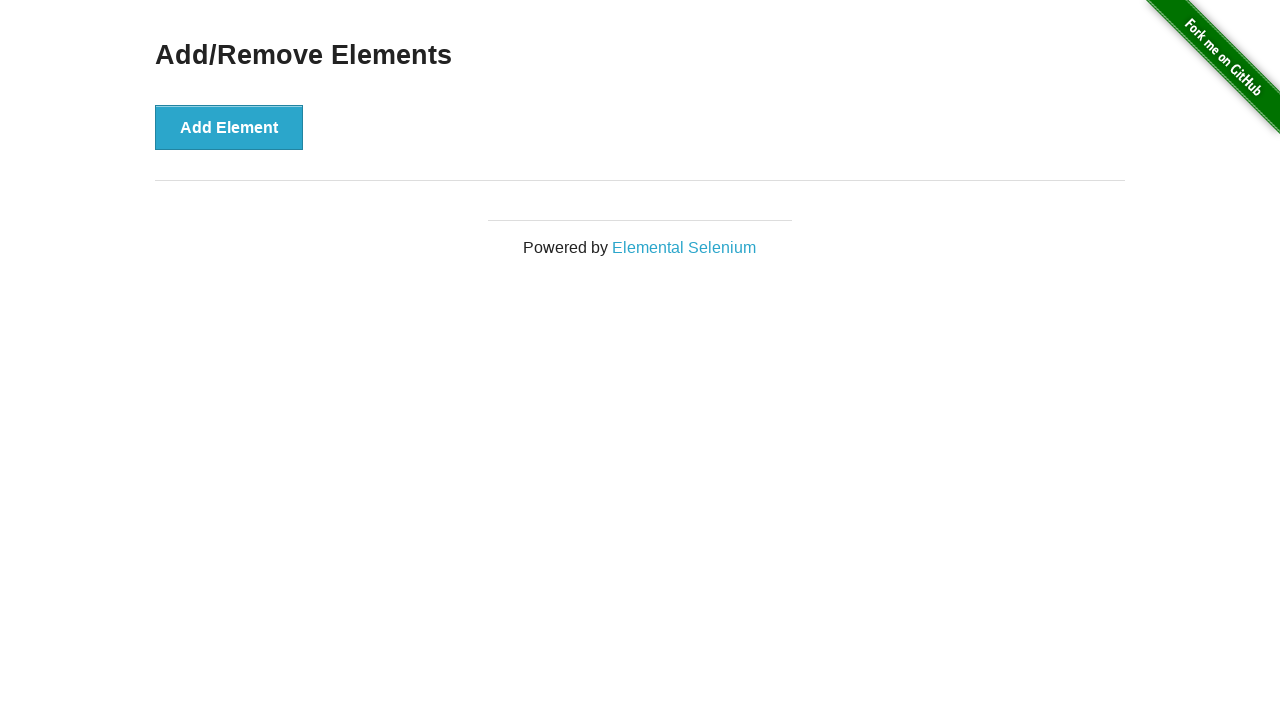

Waited for Add Element button to load
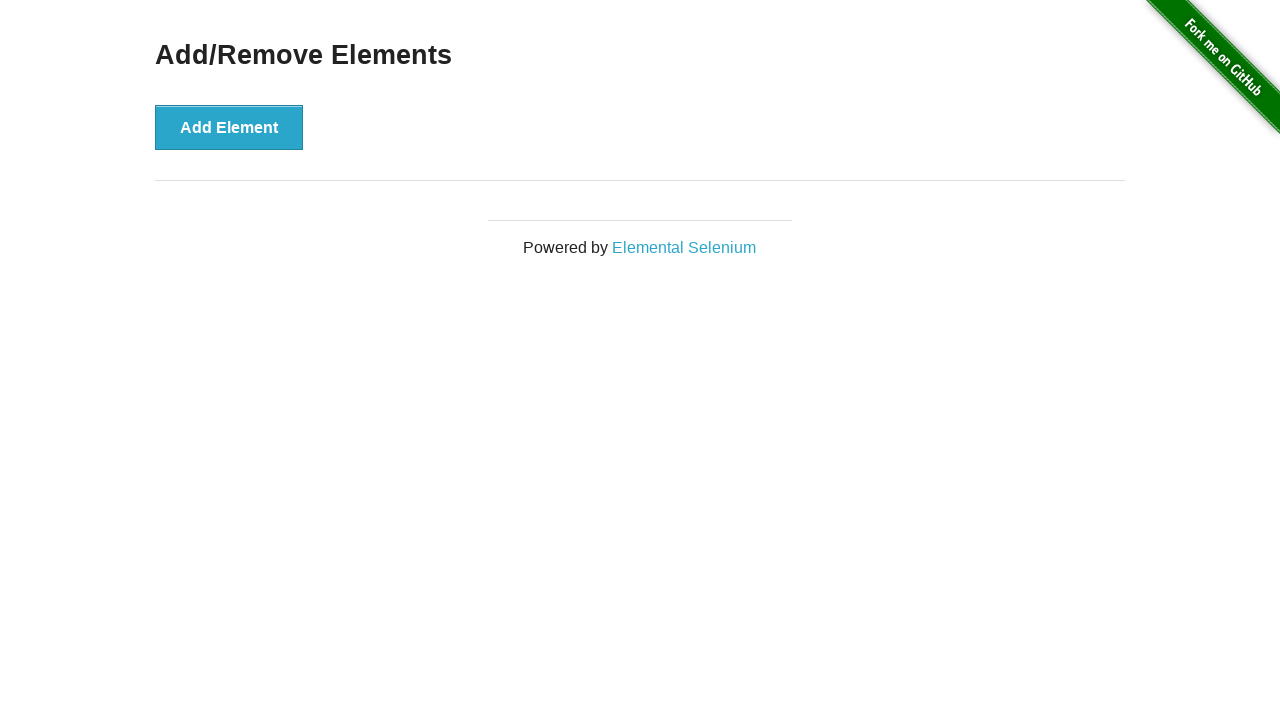

Clicked Add Element button (iteration 1/5) at (229, 127) on div button >> nth=0
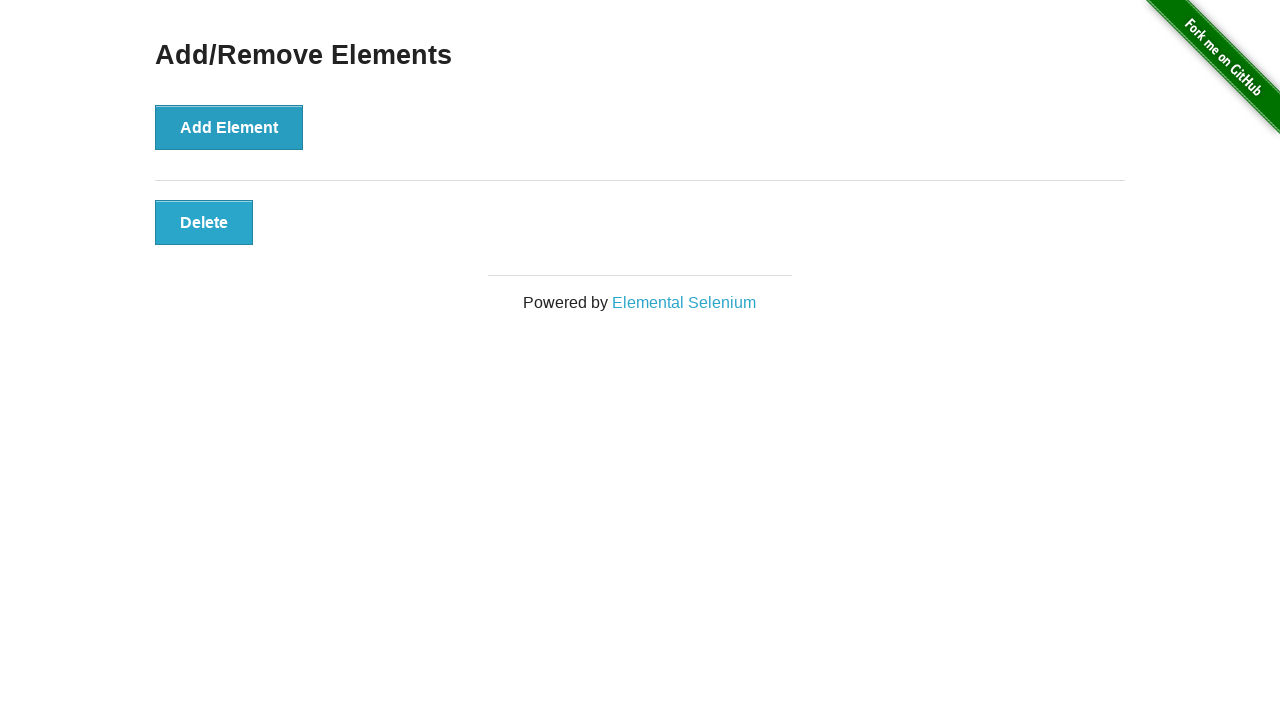

Clicked Add Element button (iteration 2/5) at (229, 127) on div button >> nth=0
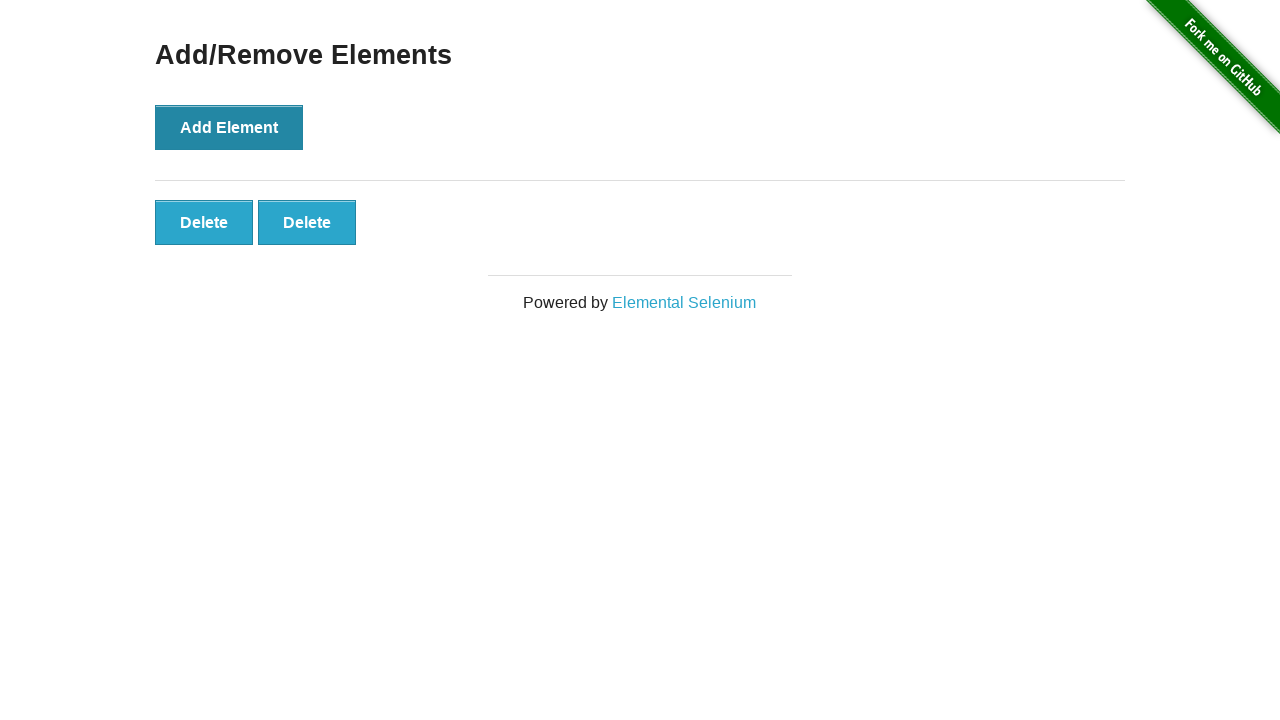

Clicked Add Element button (iteration 3/5) at (229, 127) on div button >> nth=0
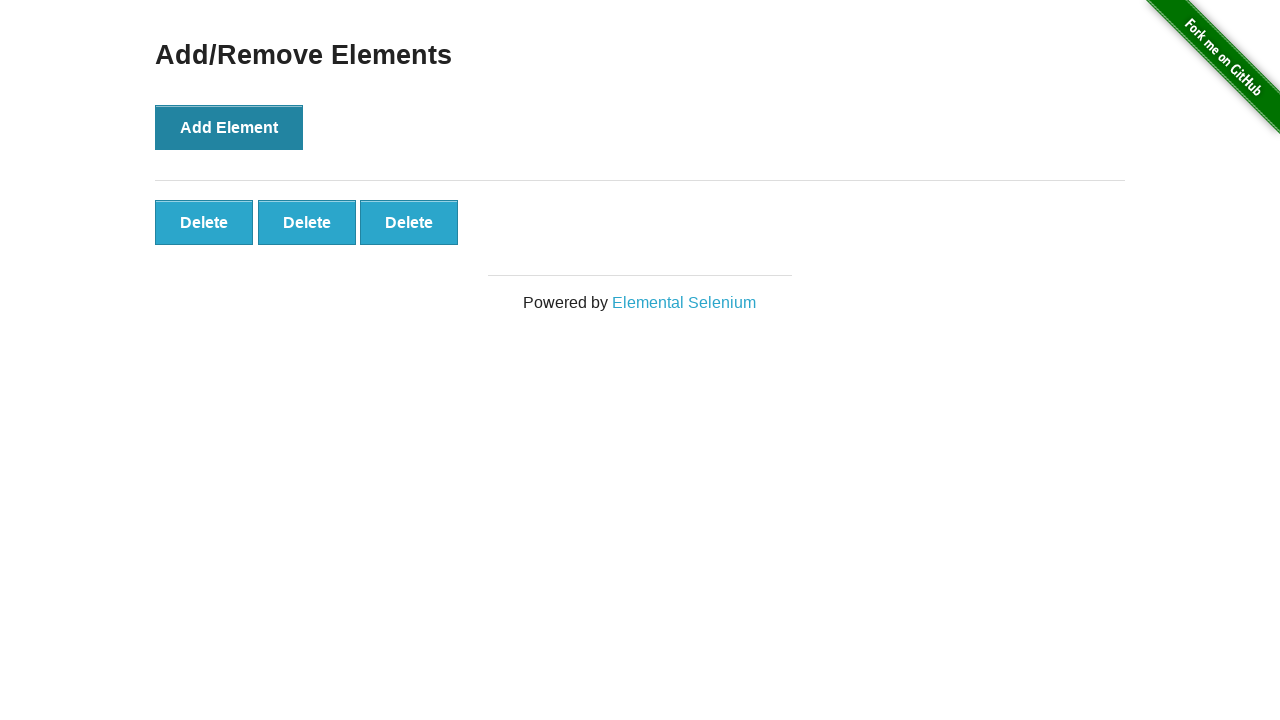

Clicked Add Element button (iteration 4/5) at (229, 127) on div button >> nth=0
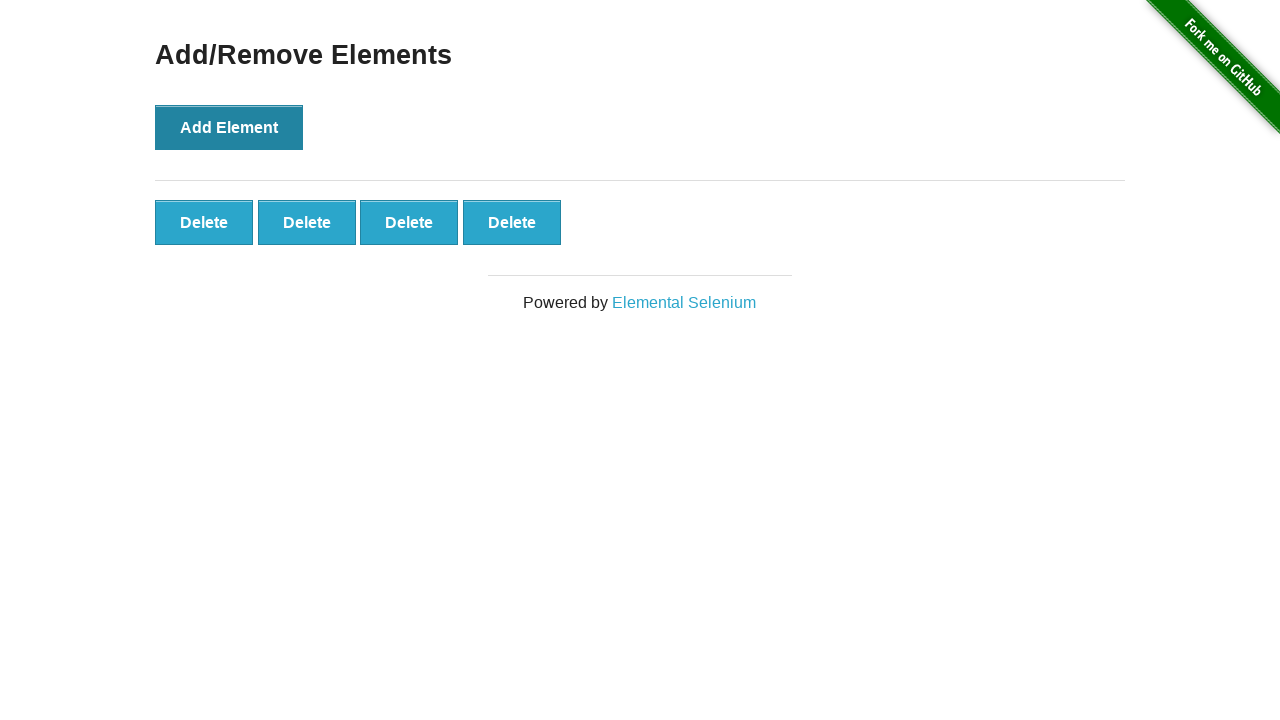

Clicked Add Element button (iteration 5/5) at (229, 127) on div button >> nth=0
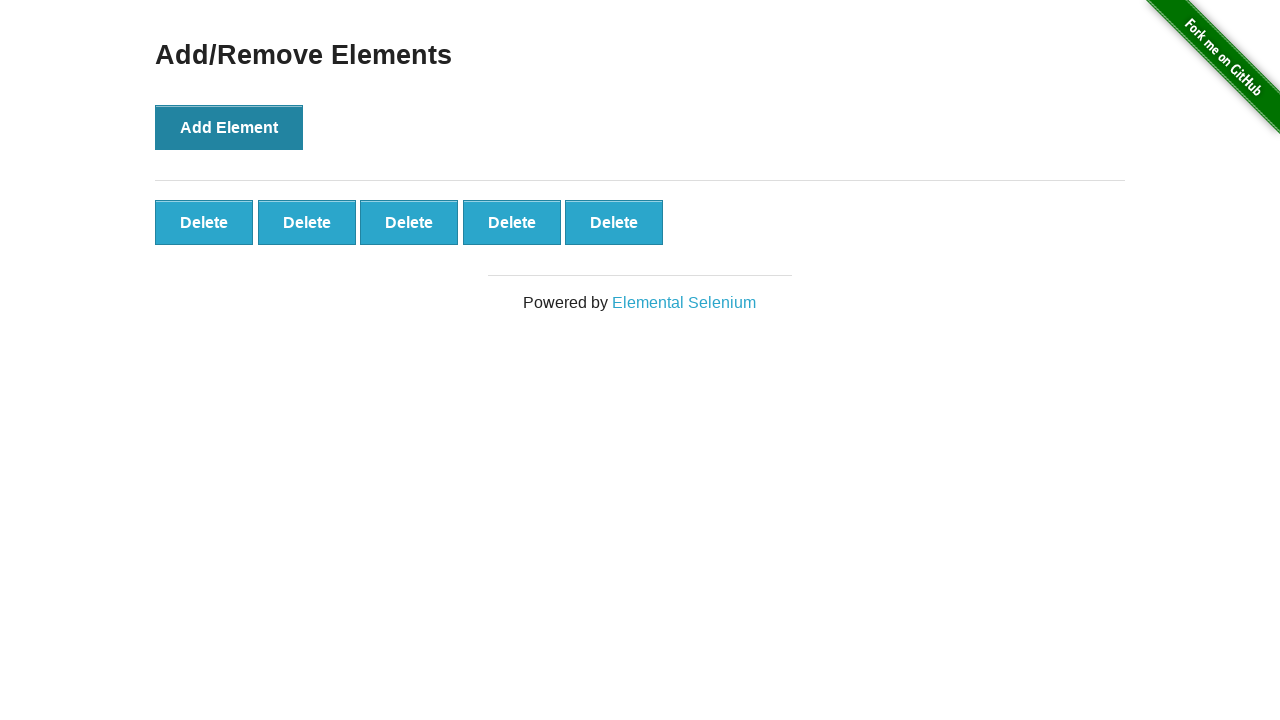

Verified that 5 delete buttons are present after adding 5 elements
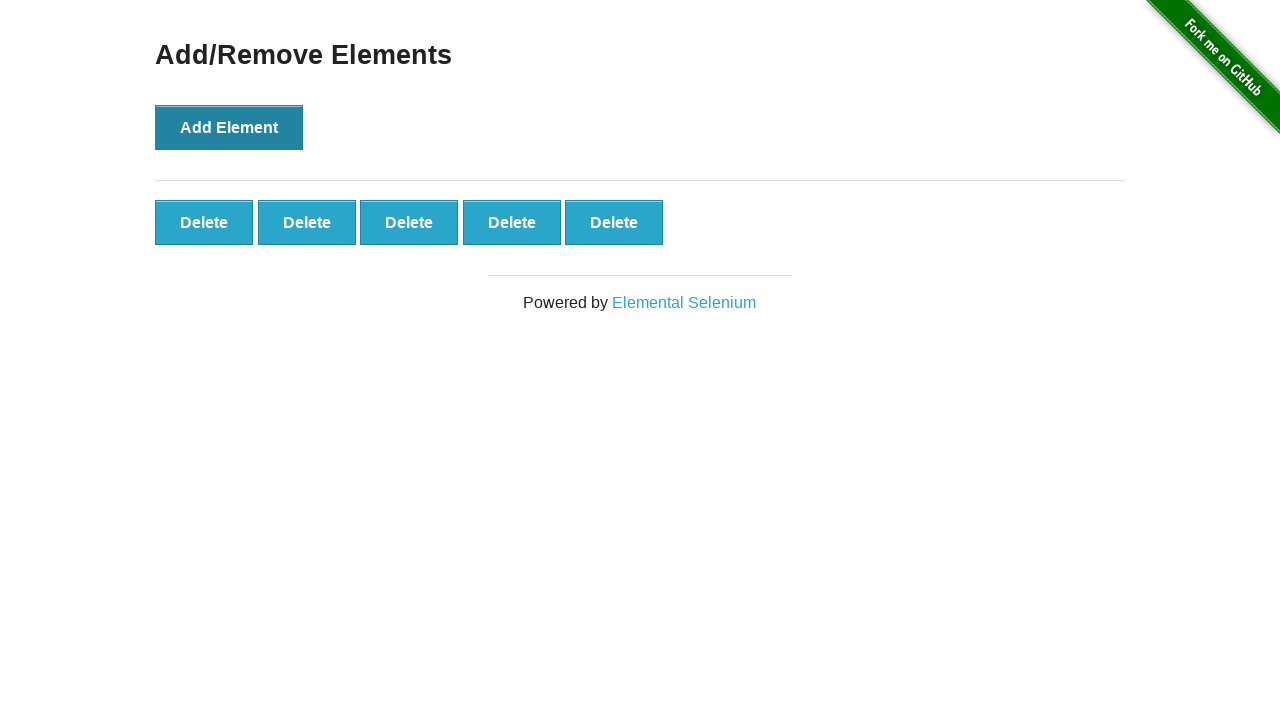

Clicked delete button (iteration 1/3) at (204, 222) on #elements button >> nth=0
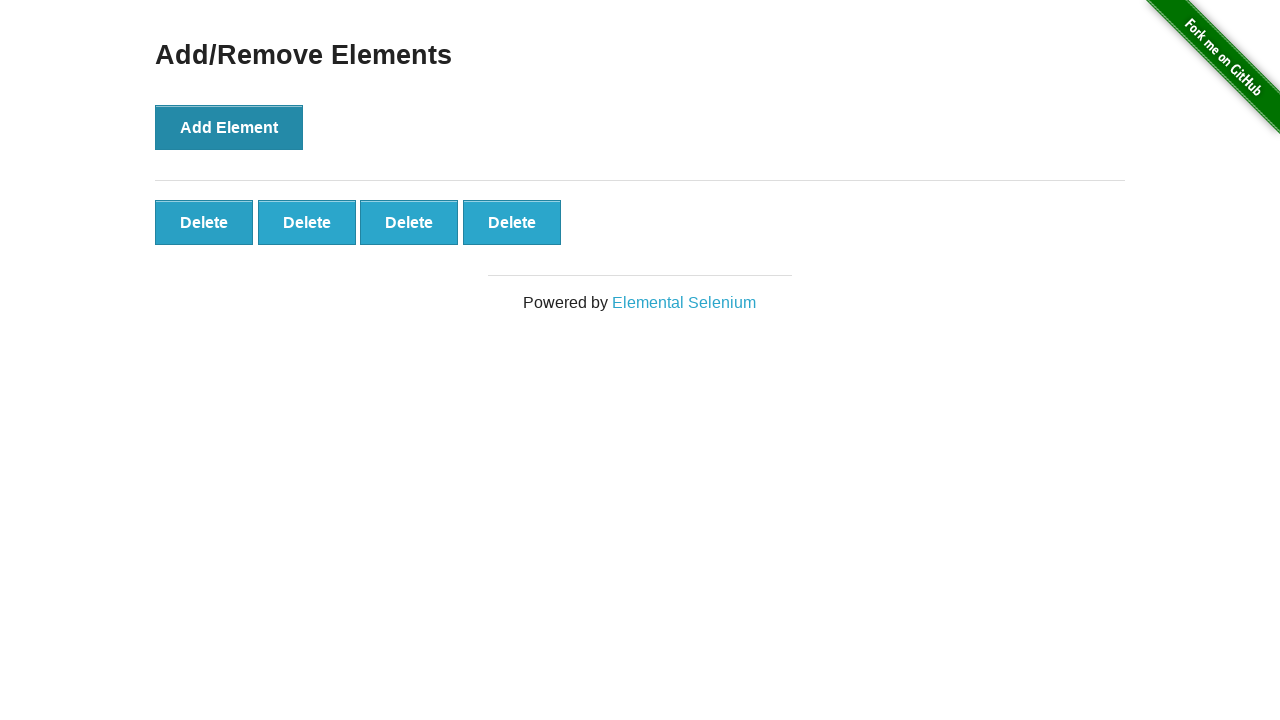

Verified 4 delete buttons remaining after deletion
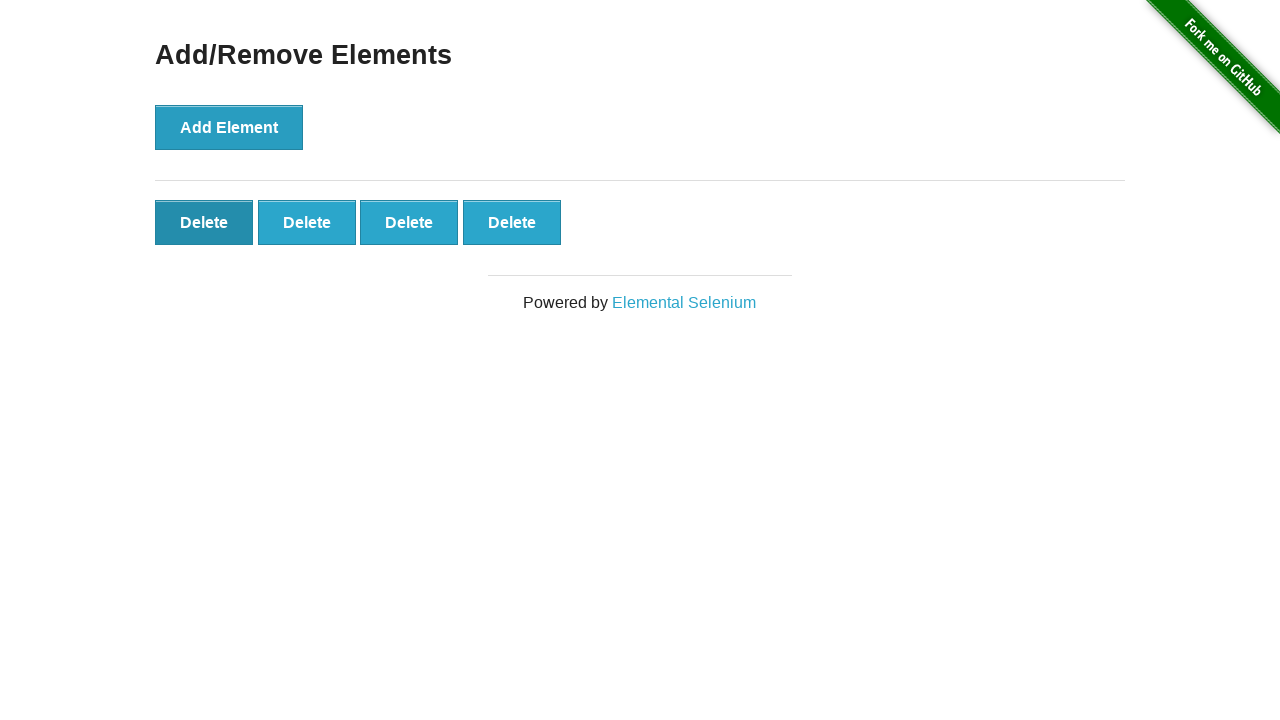

Clicked delete button (iteration 2/3) at (204, 222) on #elements button >> nth=0
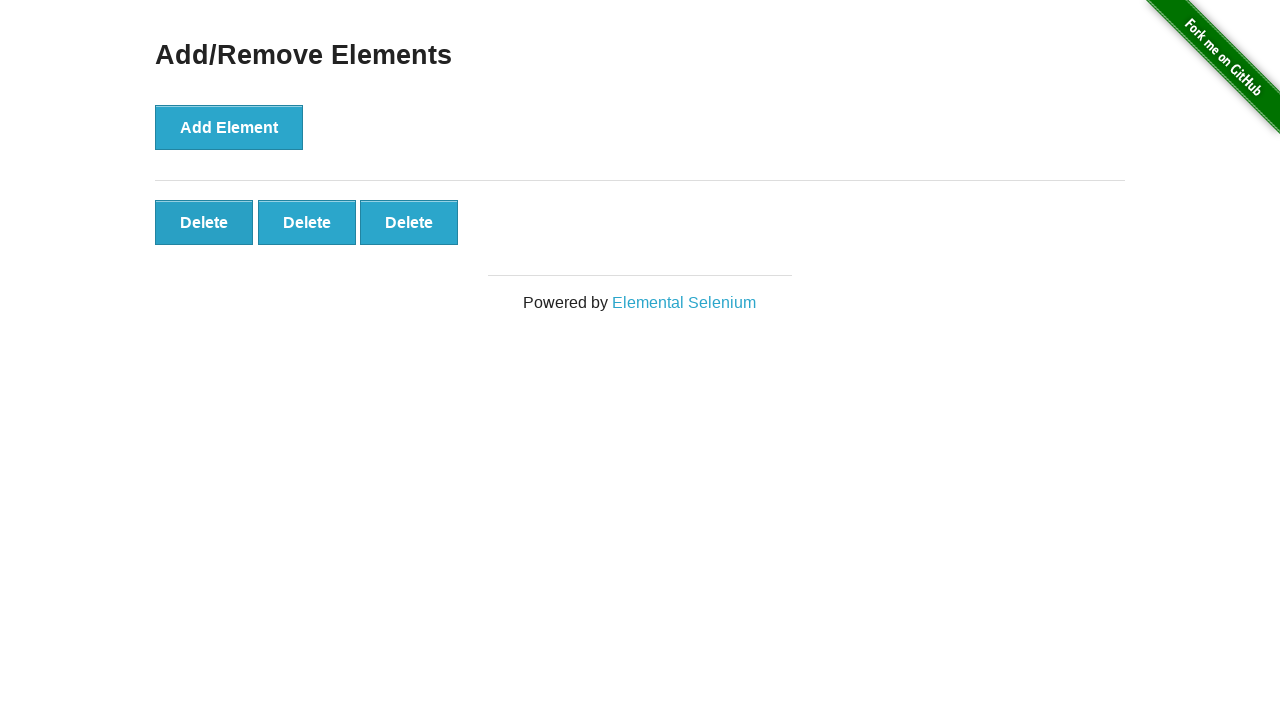

Verified 3 delete buttons remaining after deletion
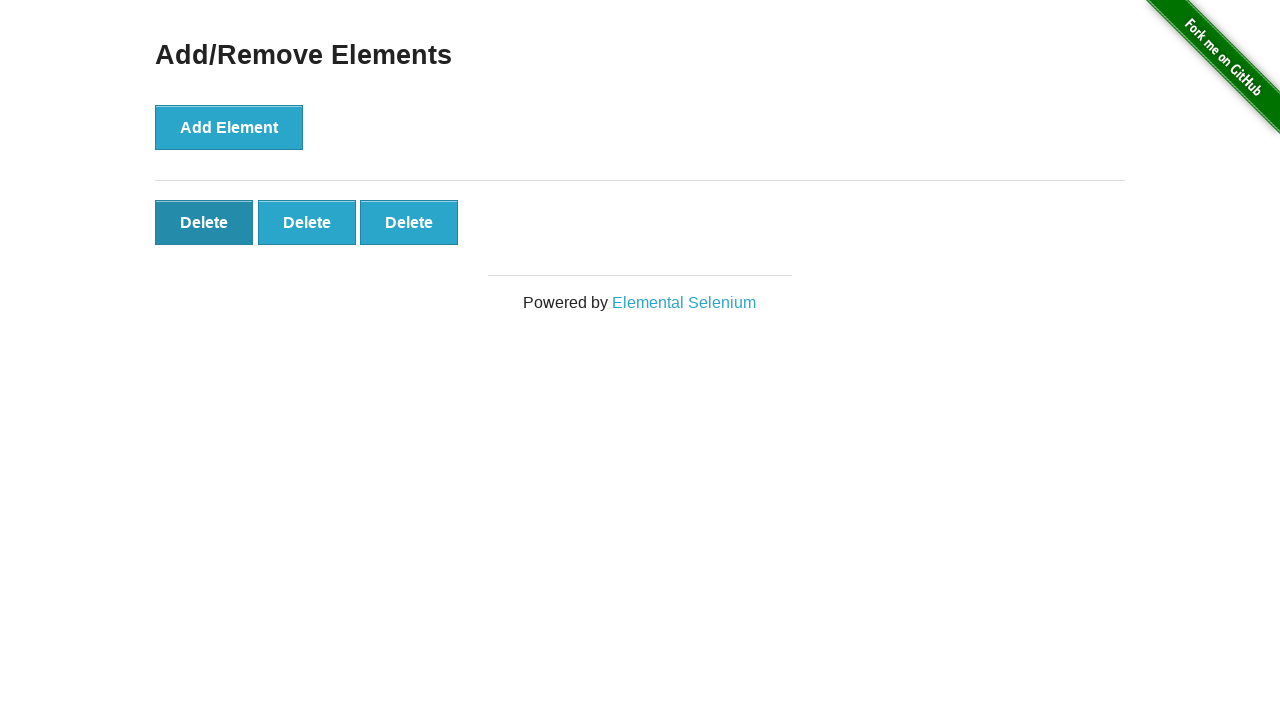

Clicked delete button (iteration 3/3) at (204, 222) on #elements button >> nth=0
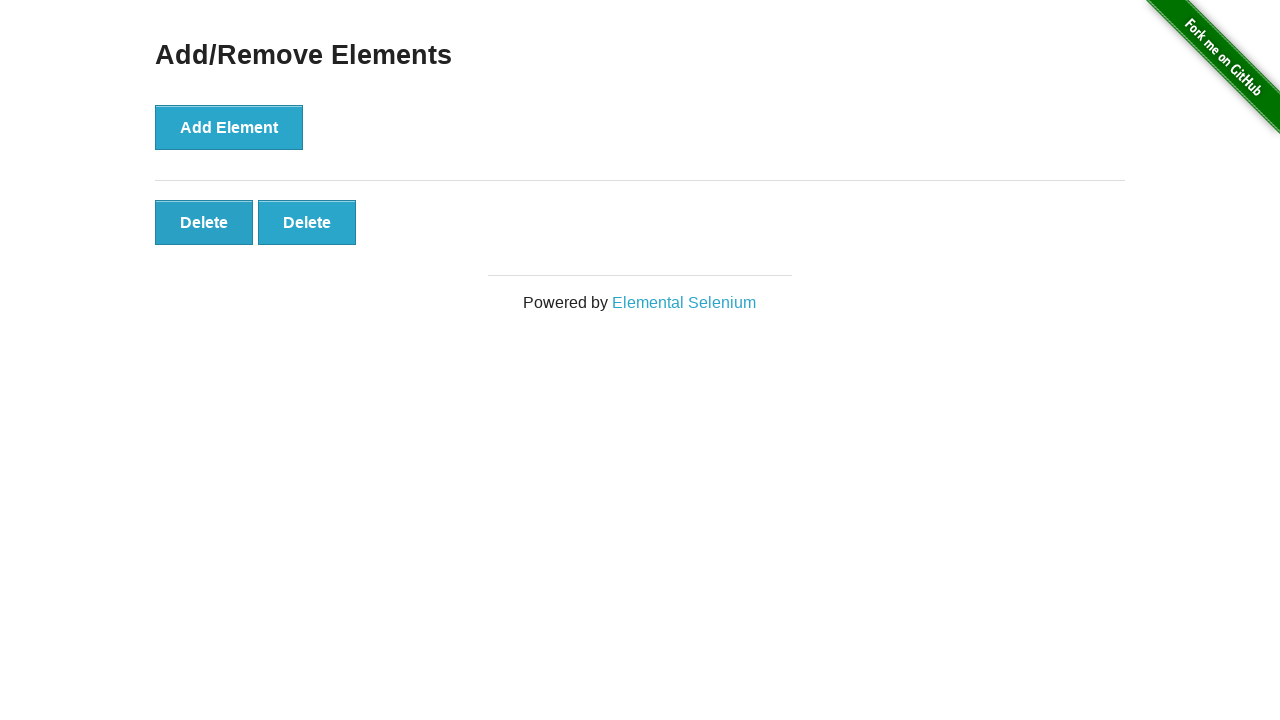

Verified 2 delete buttons remaining after deletion
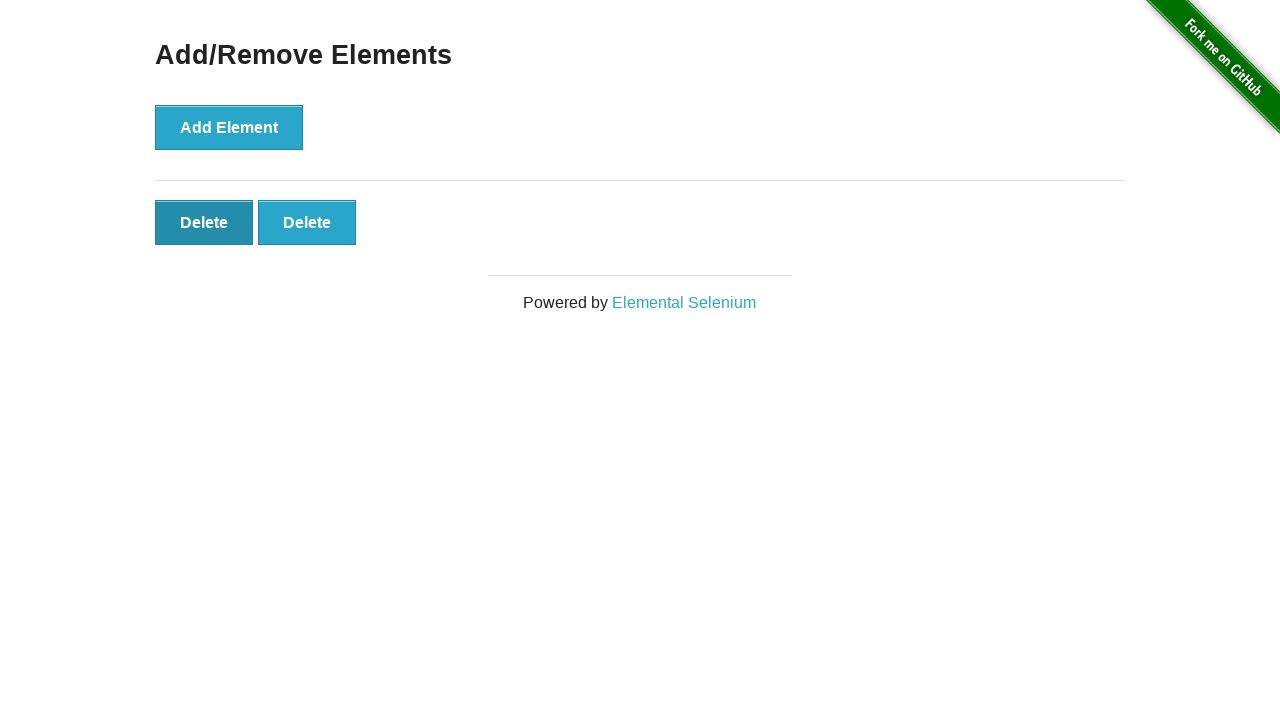

Final validation: confirmed 2 elements remain after all deletions
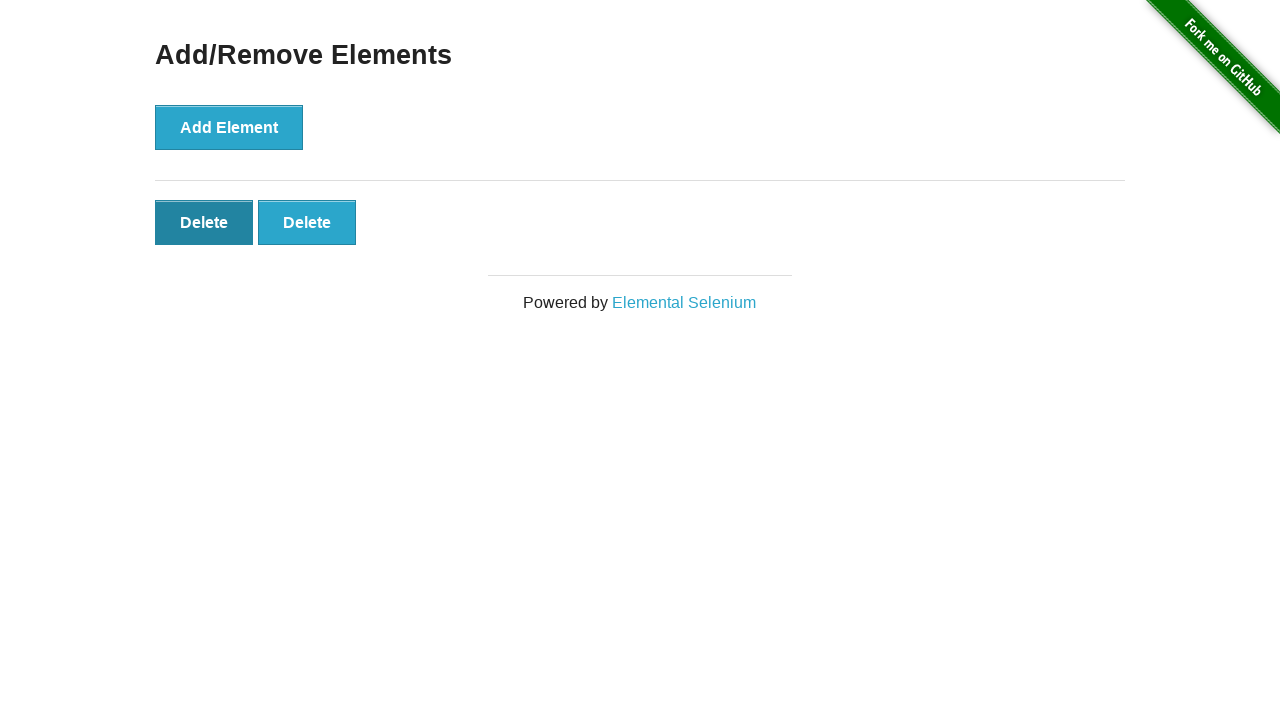

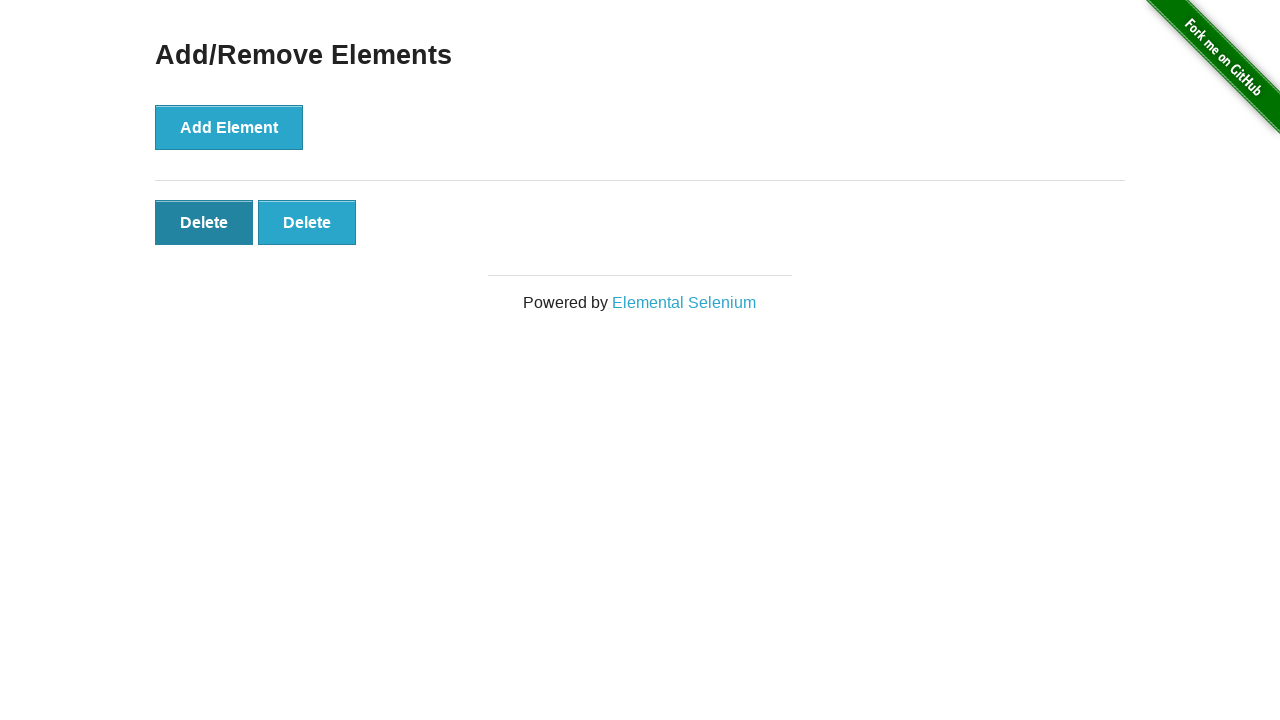